Tests radio button interaction on an automation practice form by selecting the female gender radio button

Starting URL: https://testautomationpractice.blogspot.com/2018/09/automation-form.html

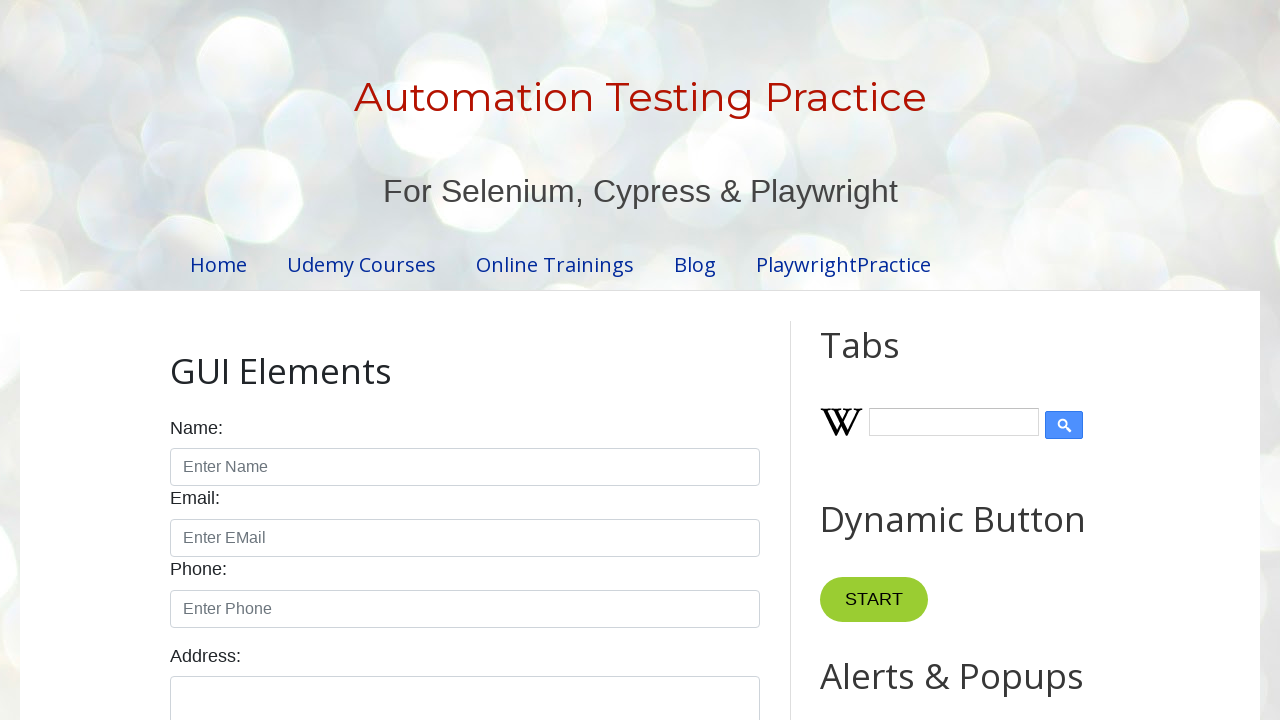

Navigated to automation practice form
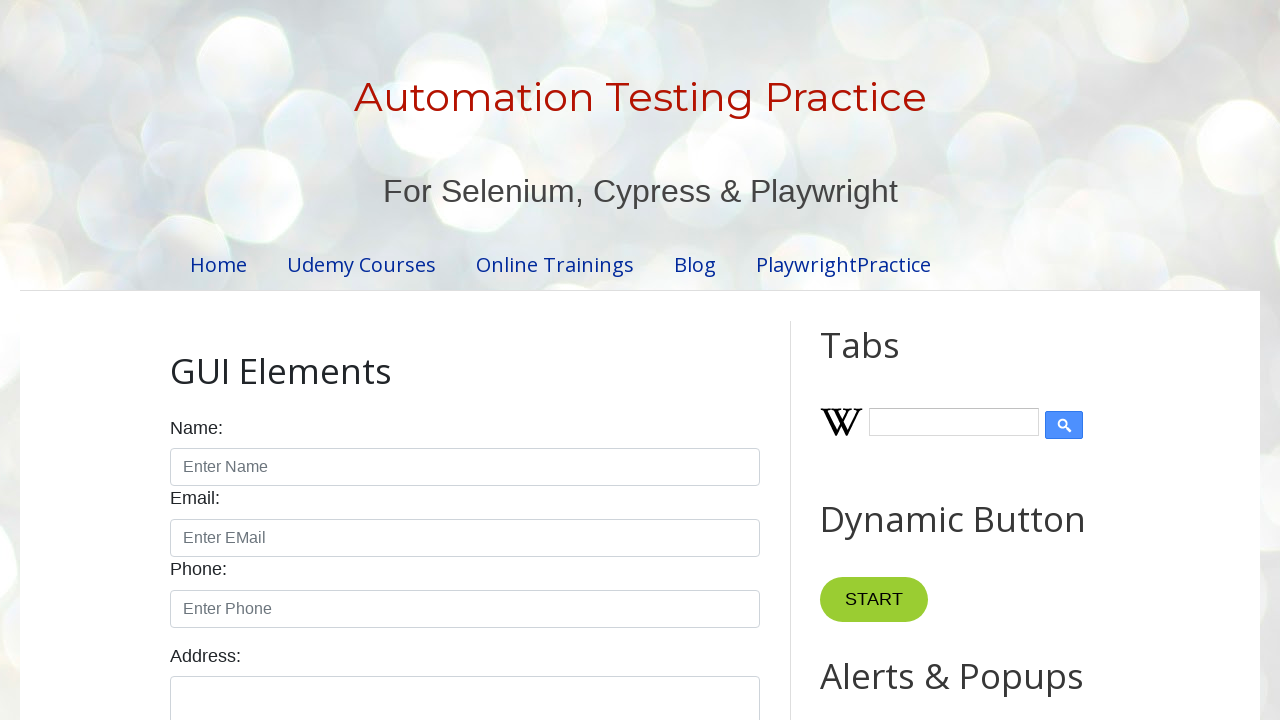

Clicked female gender radio button at (250, 360) on input[value='female']
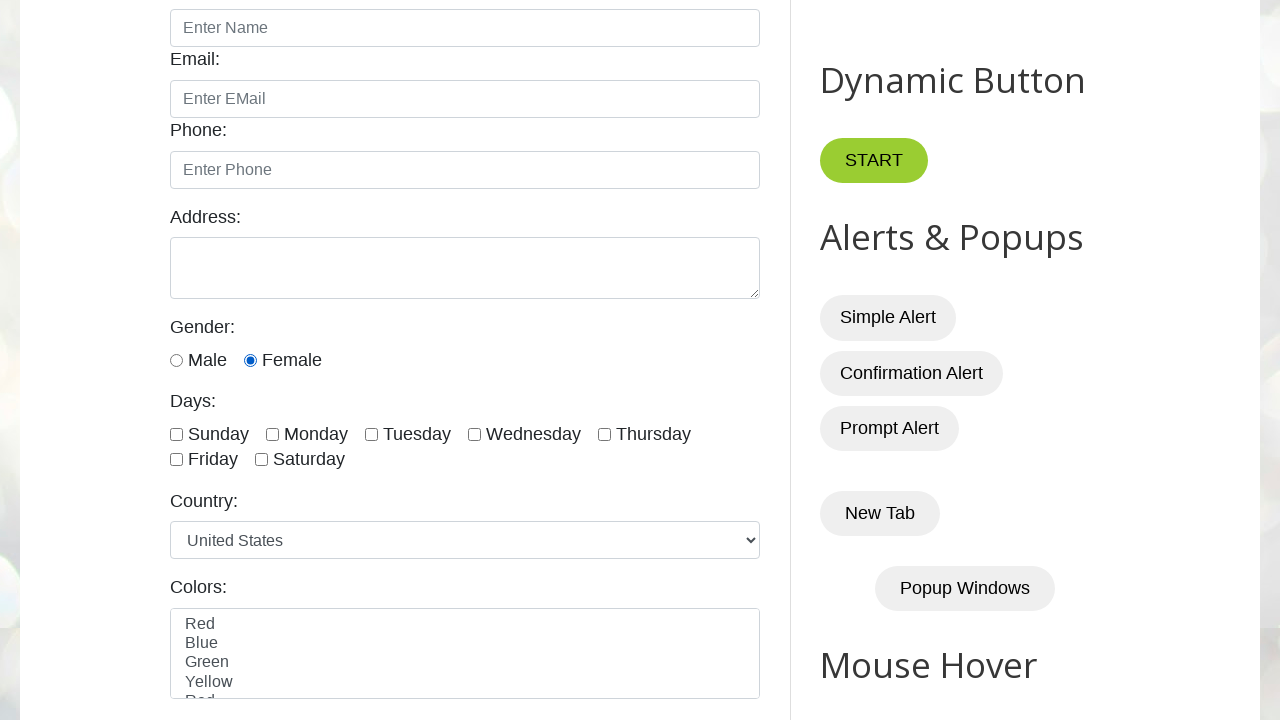

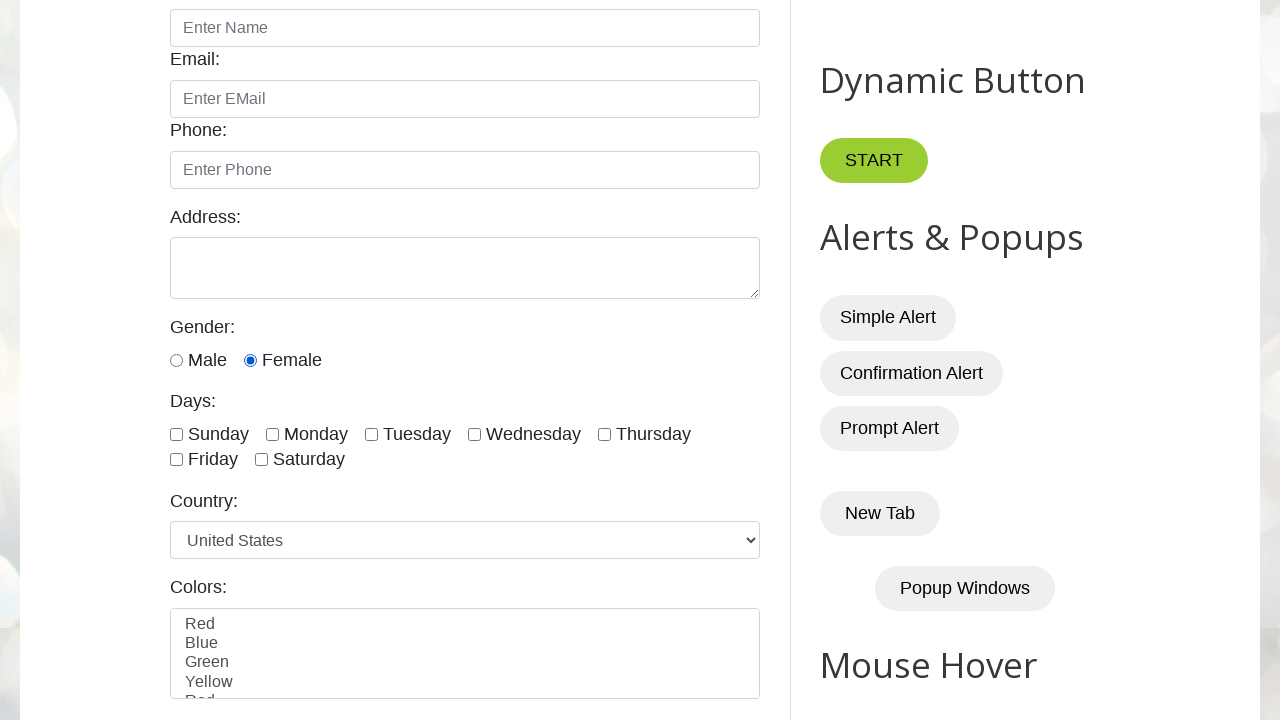